Tests alert dialog by clicking a button that triggers an alert and accepting it

Starting URL: https://antoniotrindade.com.br/treinoautomacao/elementsweb.html

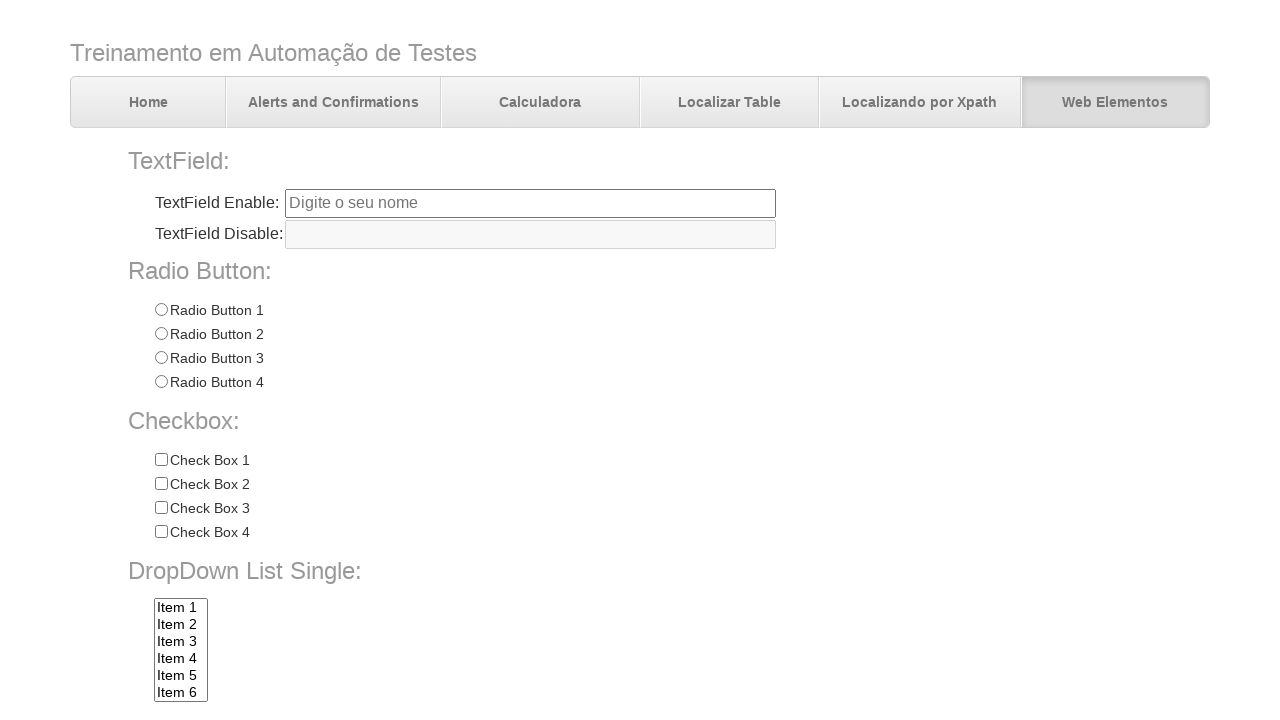

Set up dialog handler to accept alerts
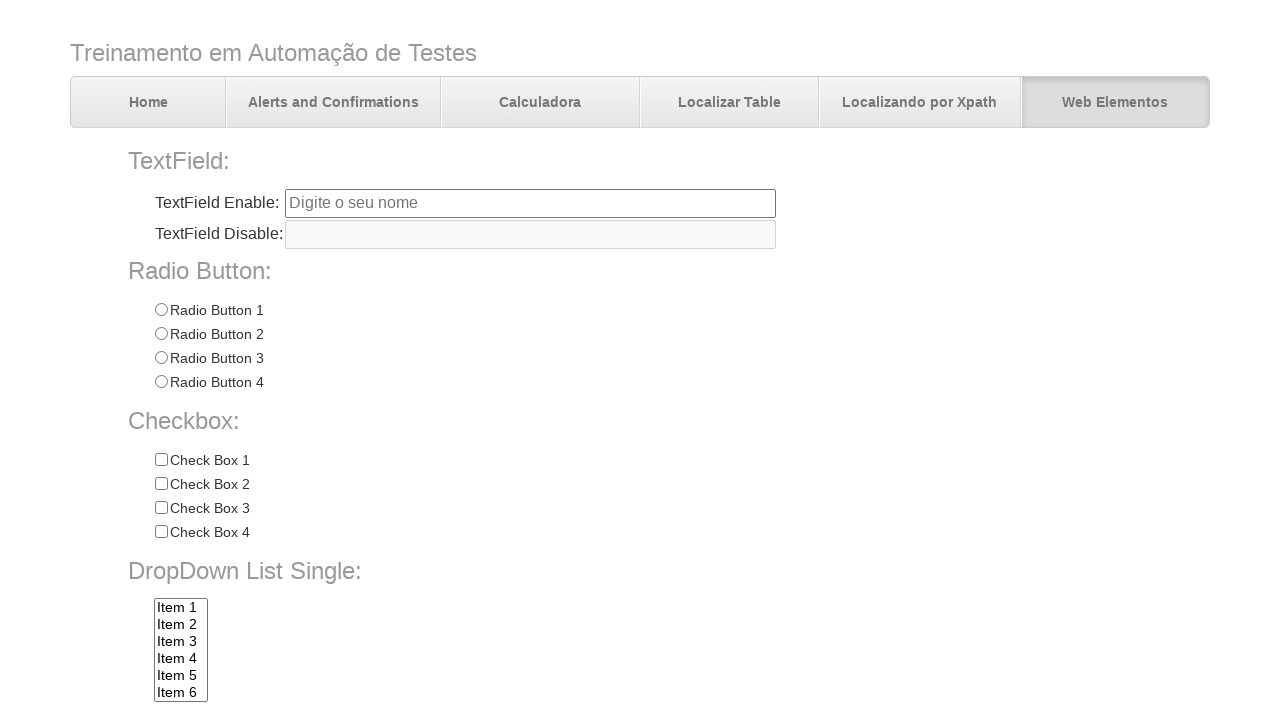

Clicked alert button to trigger alert dialog at (366, 644) on input[name='alertbtn']
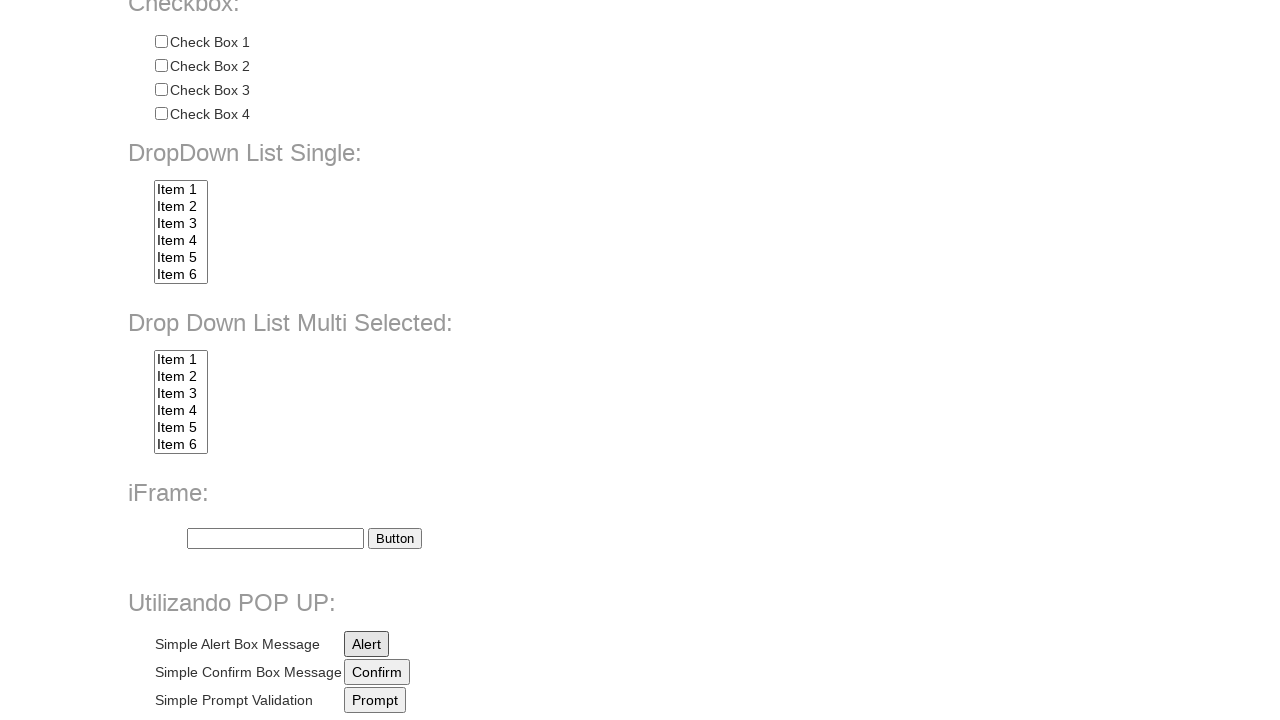

Waited for alert dialog to be handled
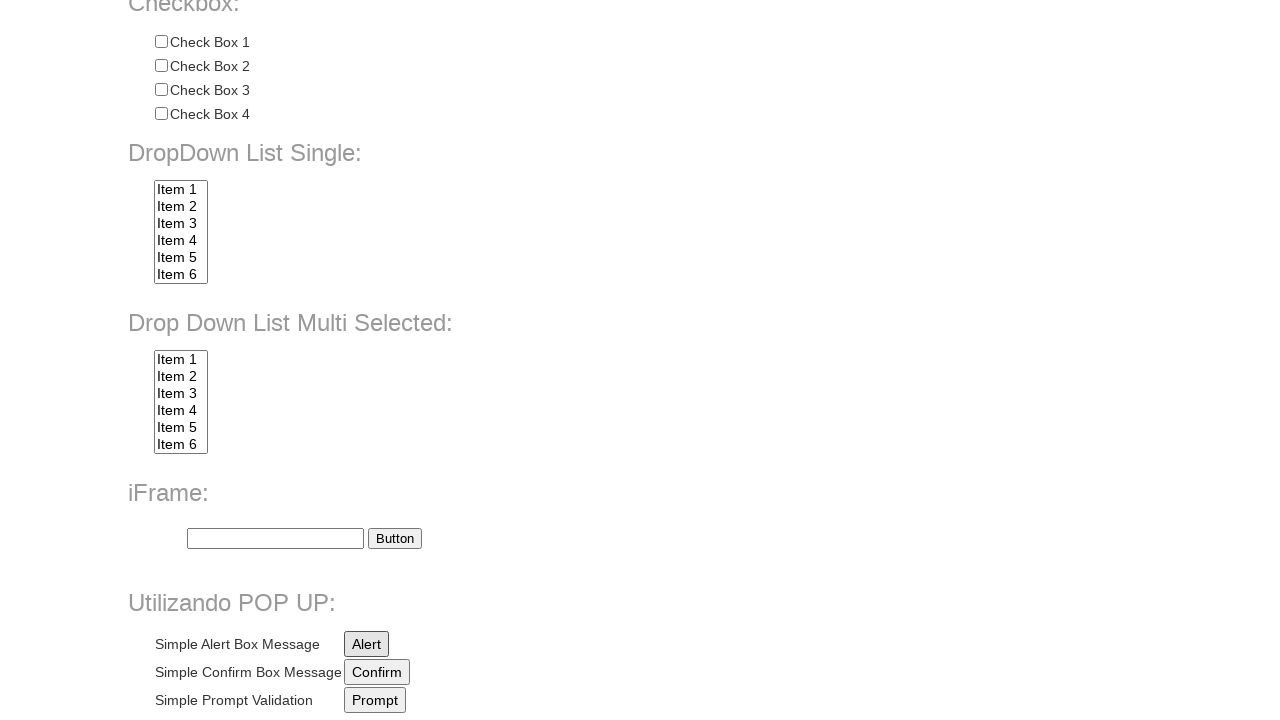

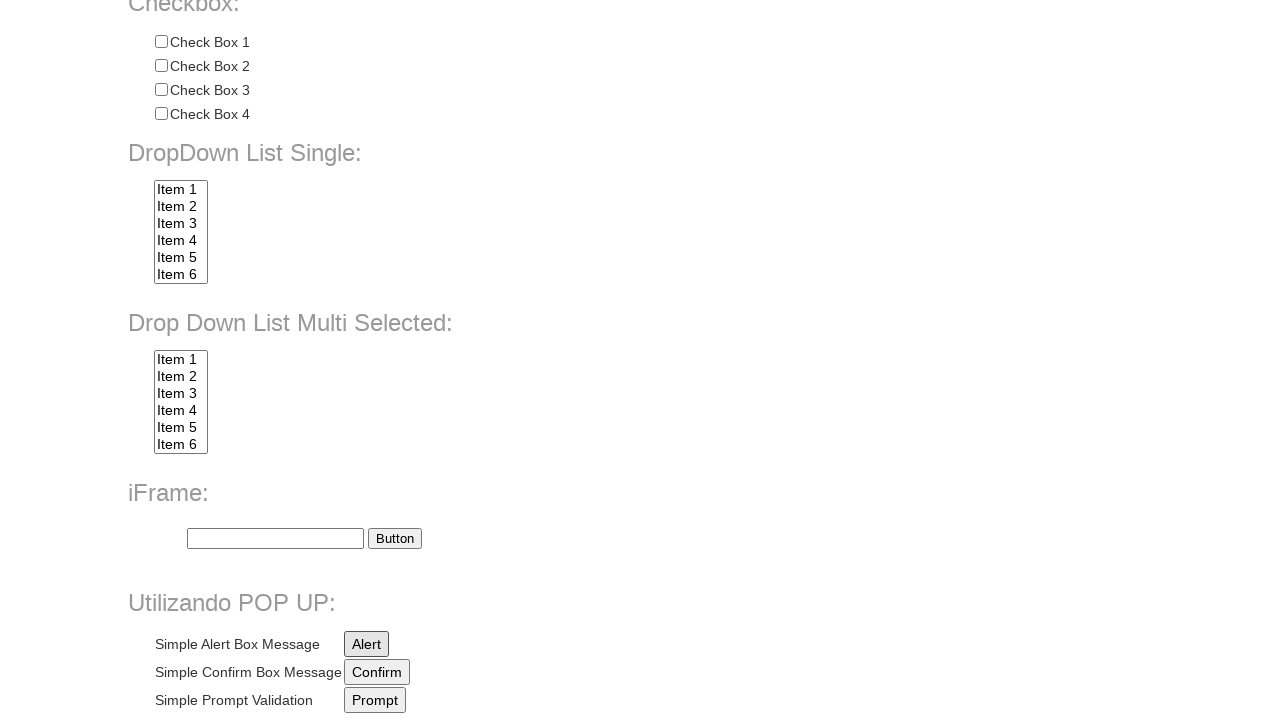